Tests double-click functionality on a button element on a test automation practice page

Starting URL: https://testautomationpractice.blogspot.com/

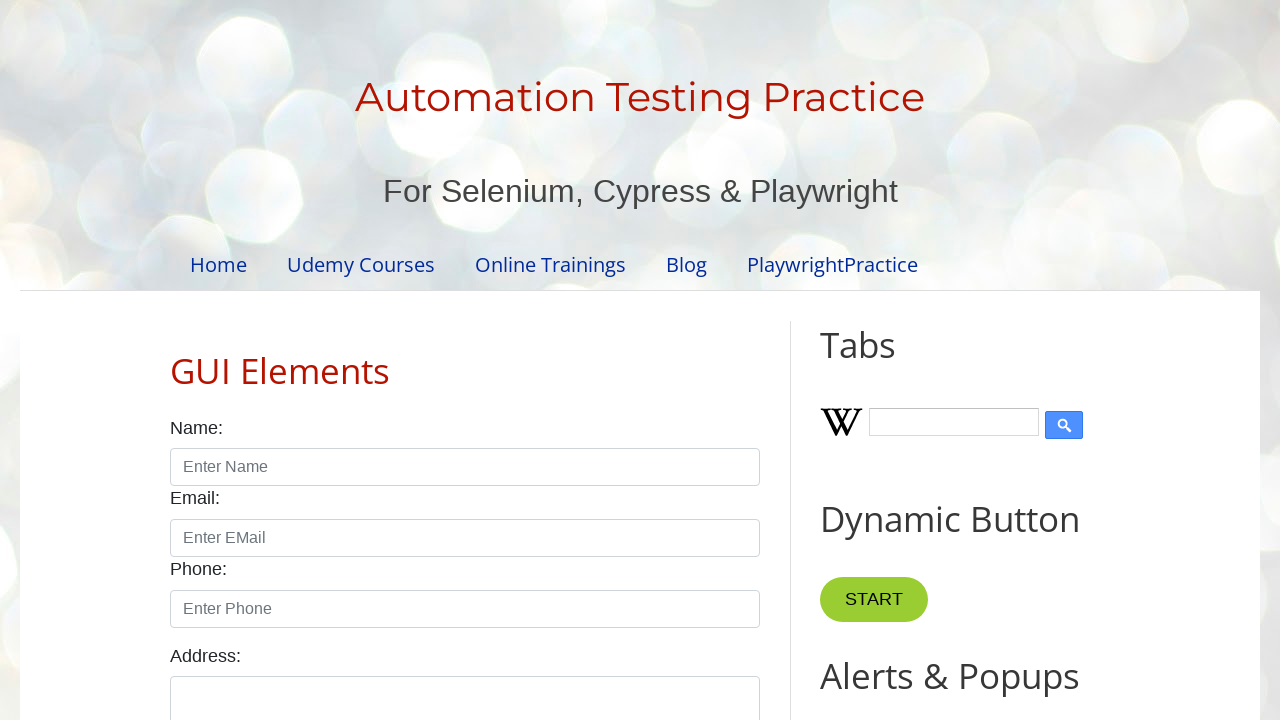

Navigated to test automation practice page
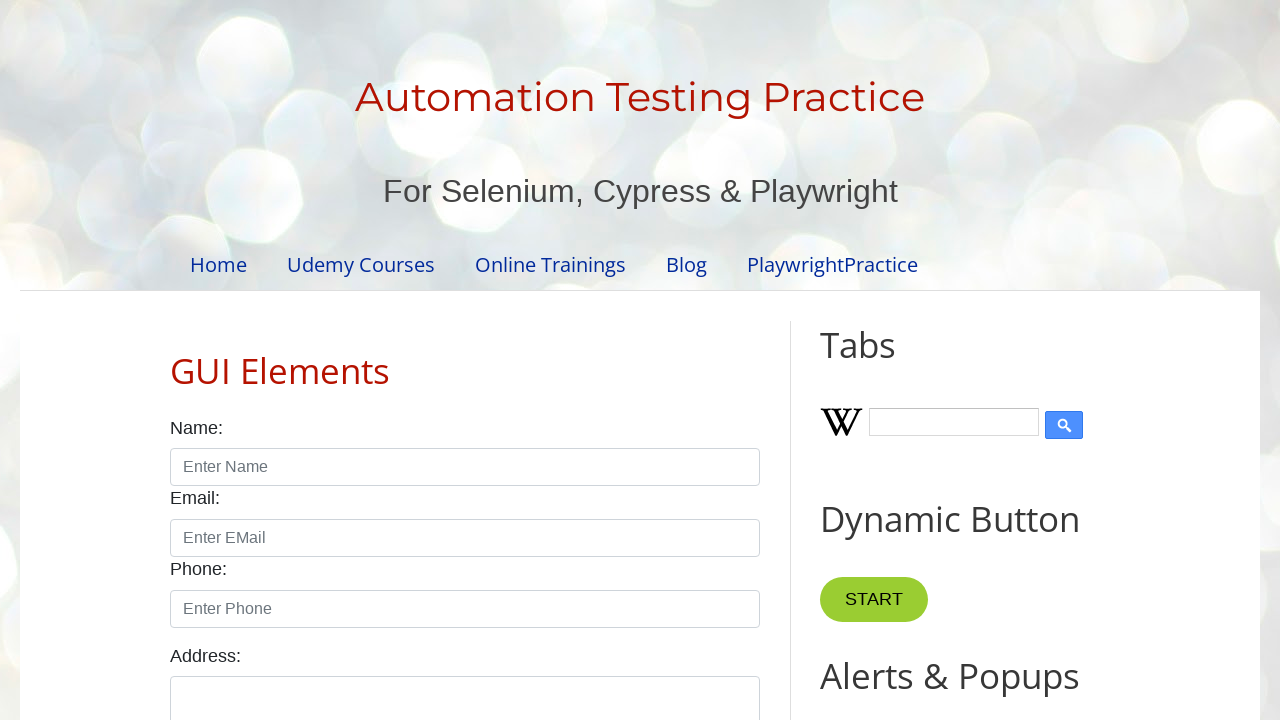

Double-clicked button element to test double-click functionality at (885, 360) on xpath=//*[@id="HTML10"]/div[1]/button
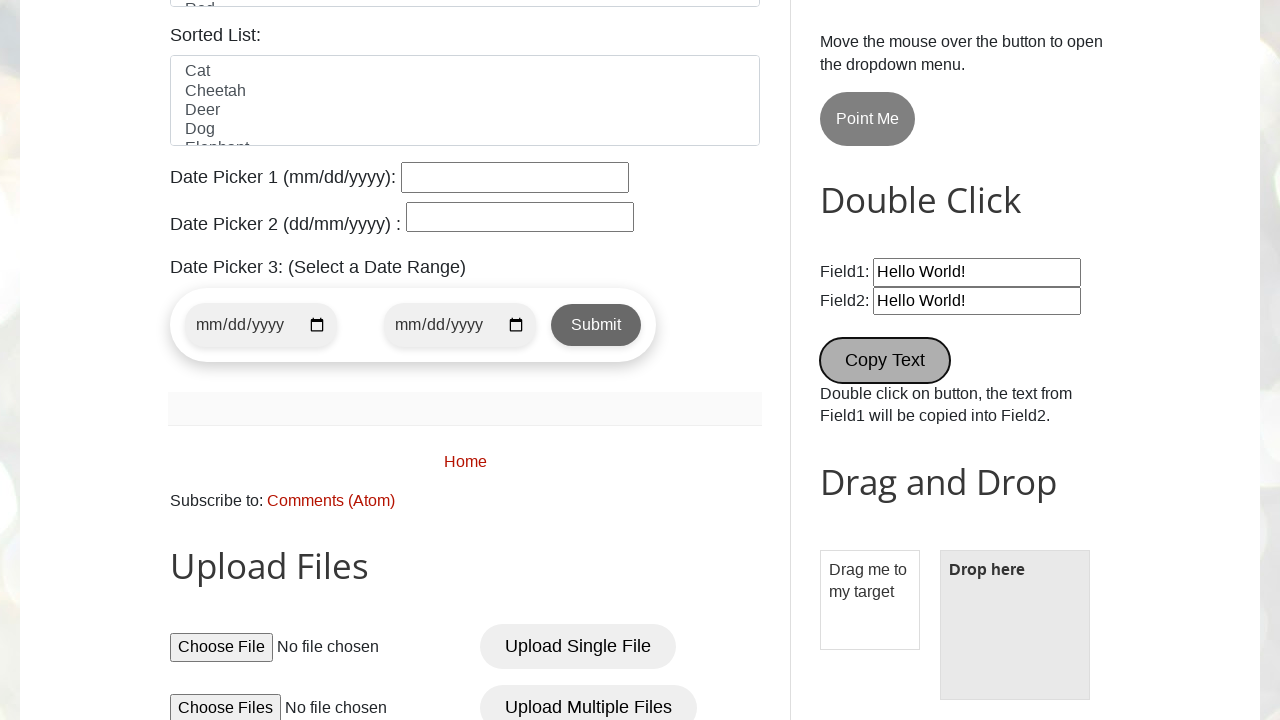

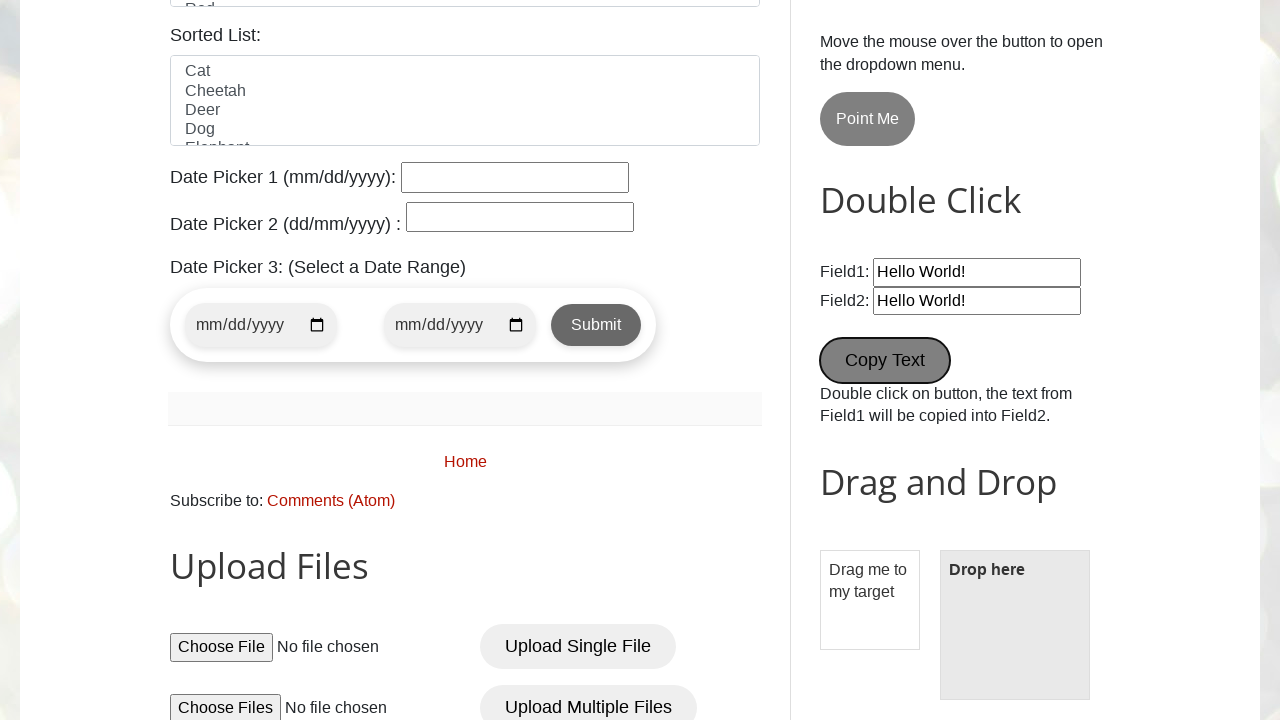